Clicks on a dynamic link using its ID and verifies that the header image element is visible after navigation.

Starting URL: https://demoqa.com/links

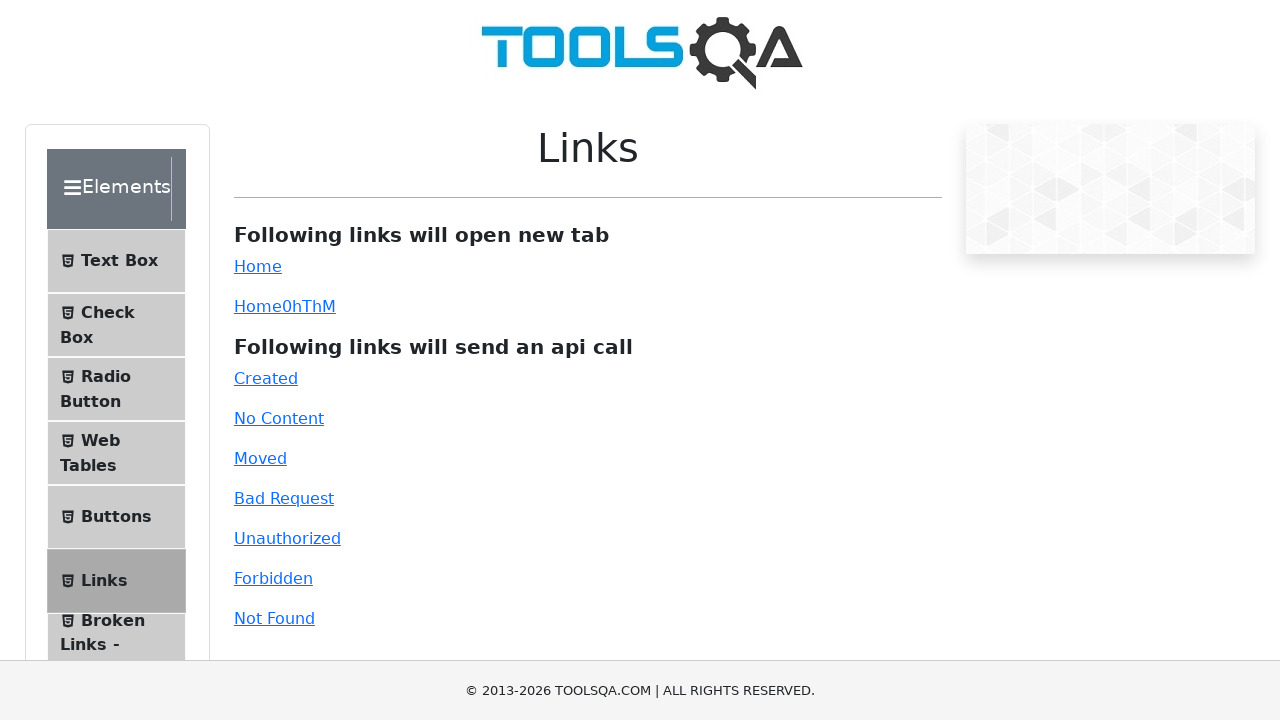

Clicked on dynamic link using ID selector at (258, 306) on #dynamicLink
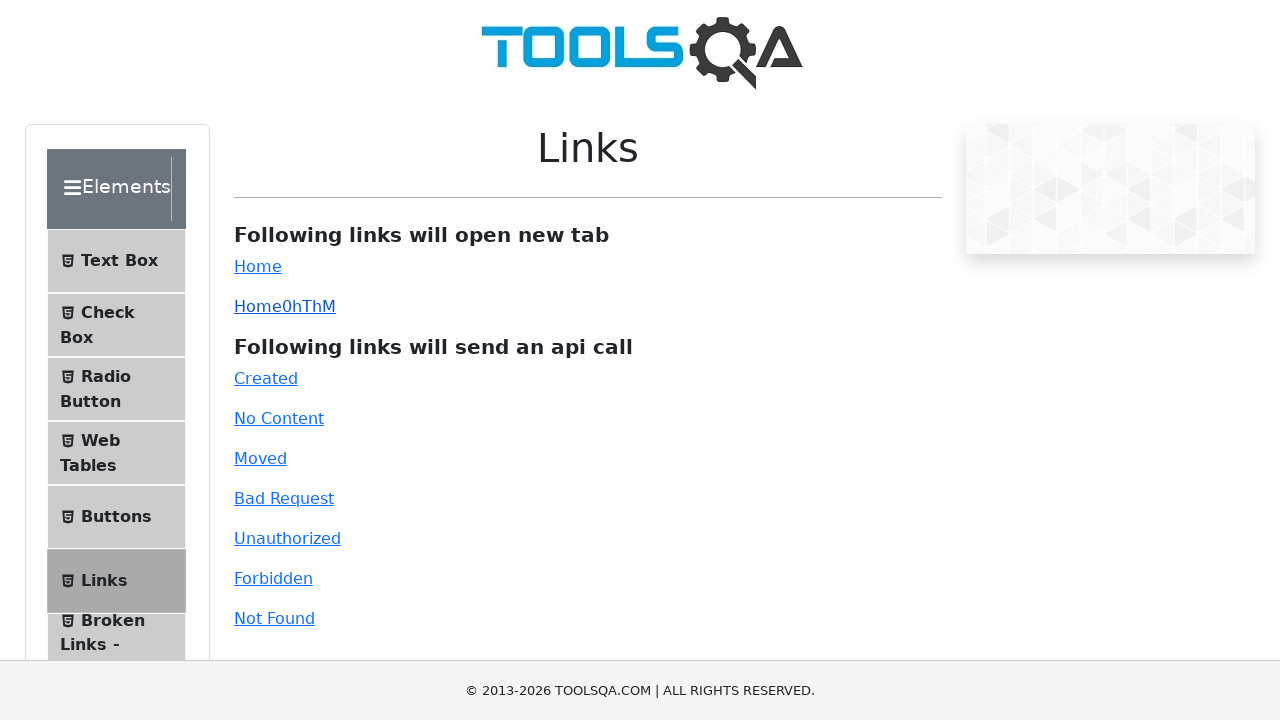

Waited for and verified header image element is visible after navigation
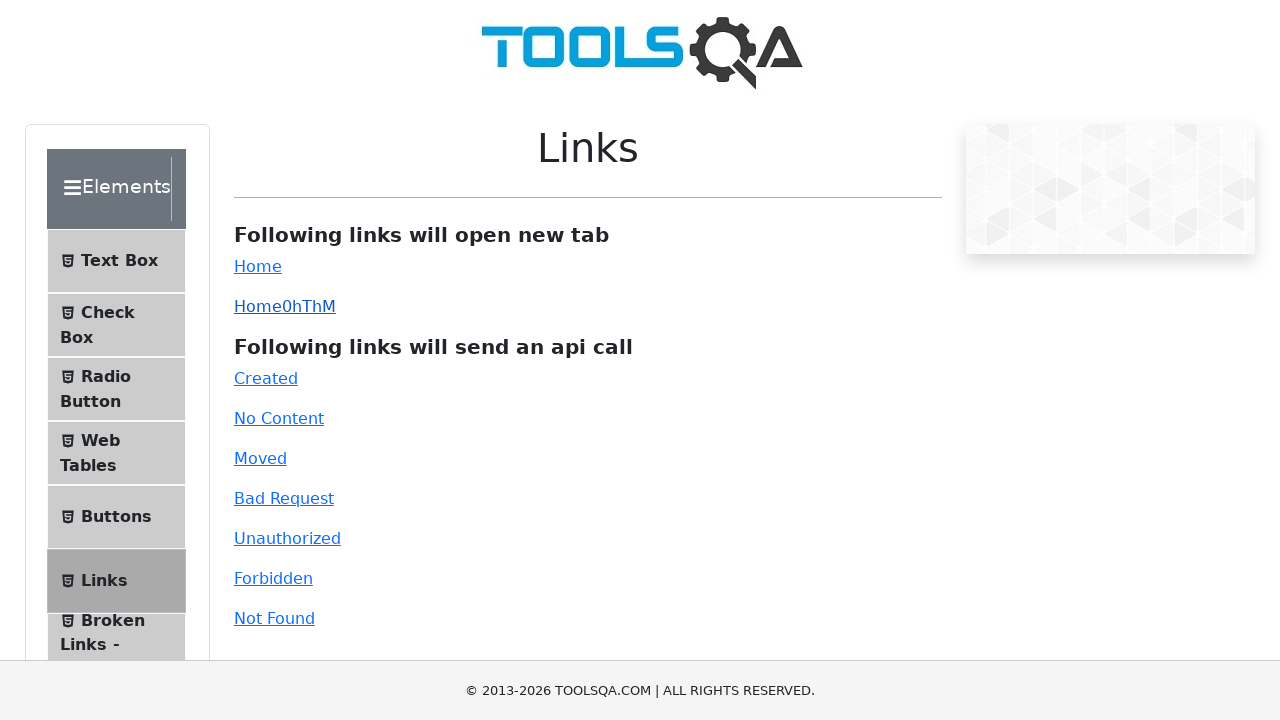

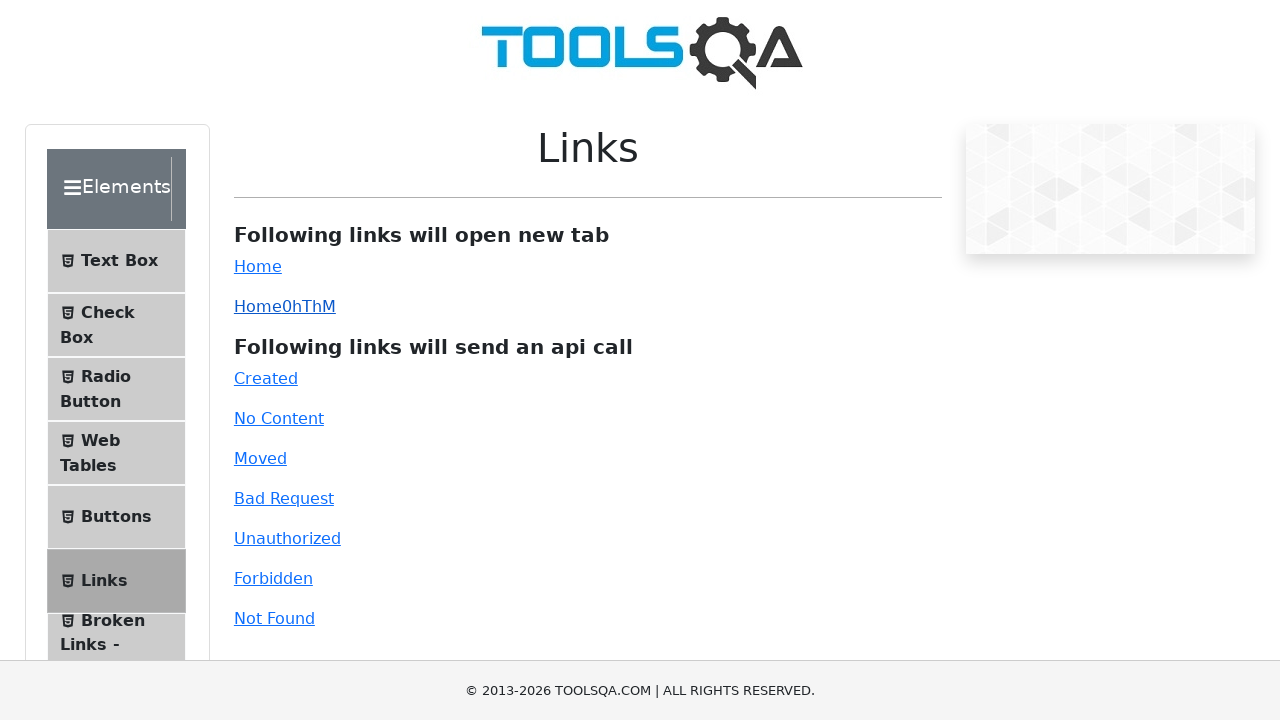